Tests checkbox selection functionality by checking if a checkbox is initially unselected, then clicking it to select it

Starting URL: https://flightnewapp.netlify.app/lavish.com/dropdownspractise/

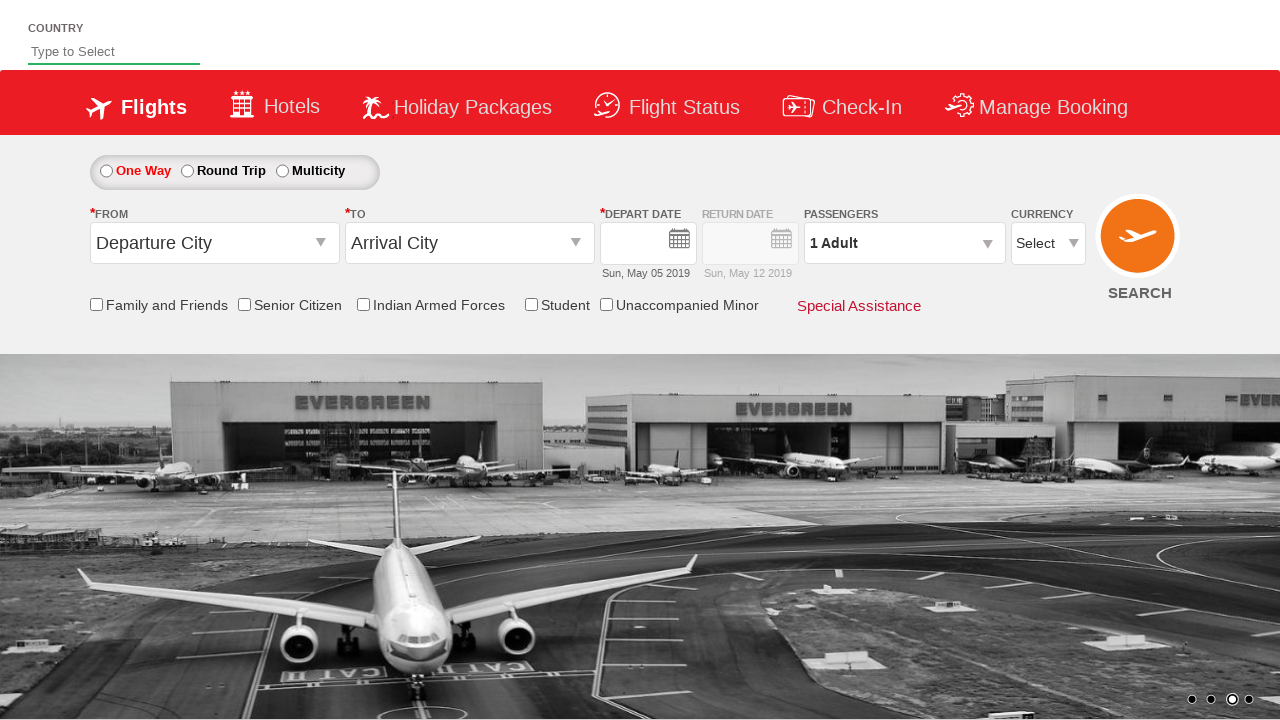

Navigated to checkbox practice page
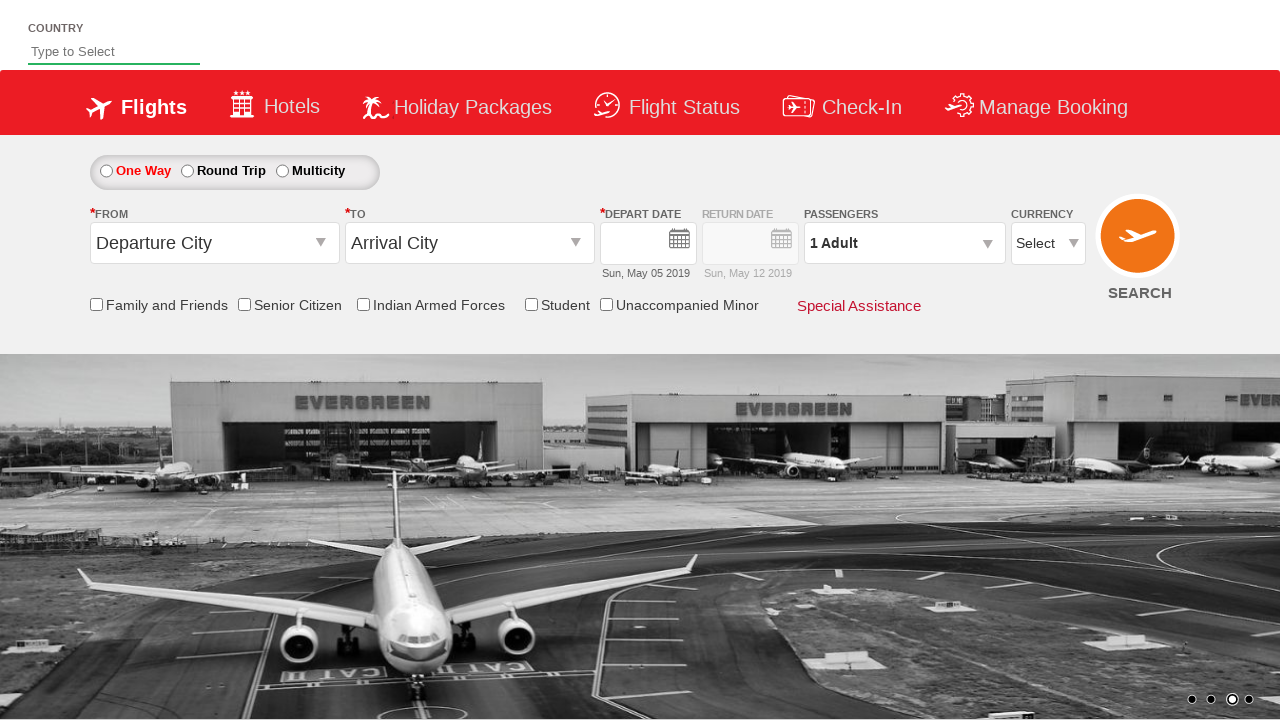

Checked initial checkbox state - should be unselected
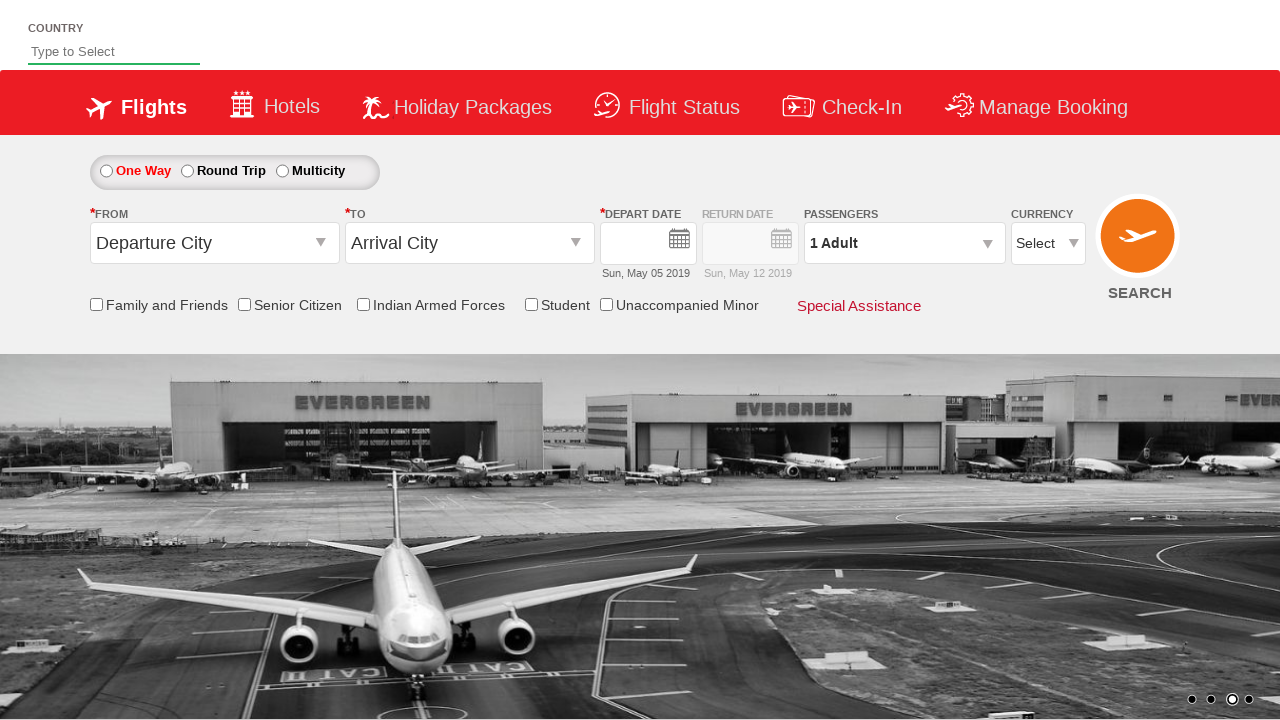

Clicked checkbox to select it at (96, 304) on xpath=//input[contains(@id,'fr')]
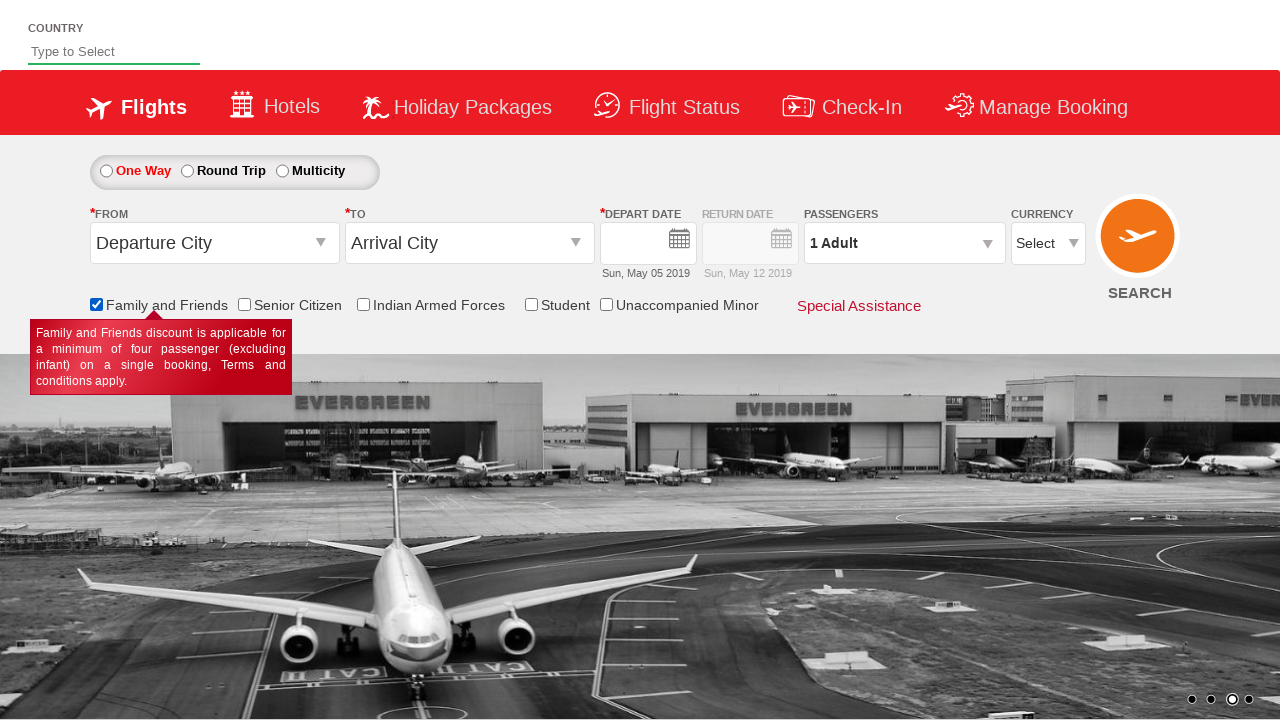

Verified checkbox is now selected
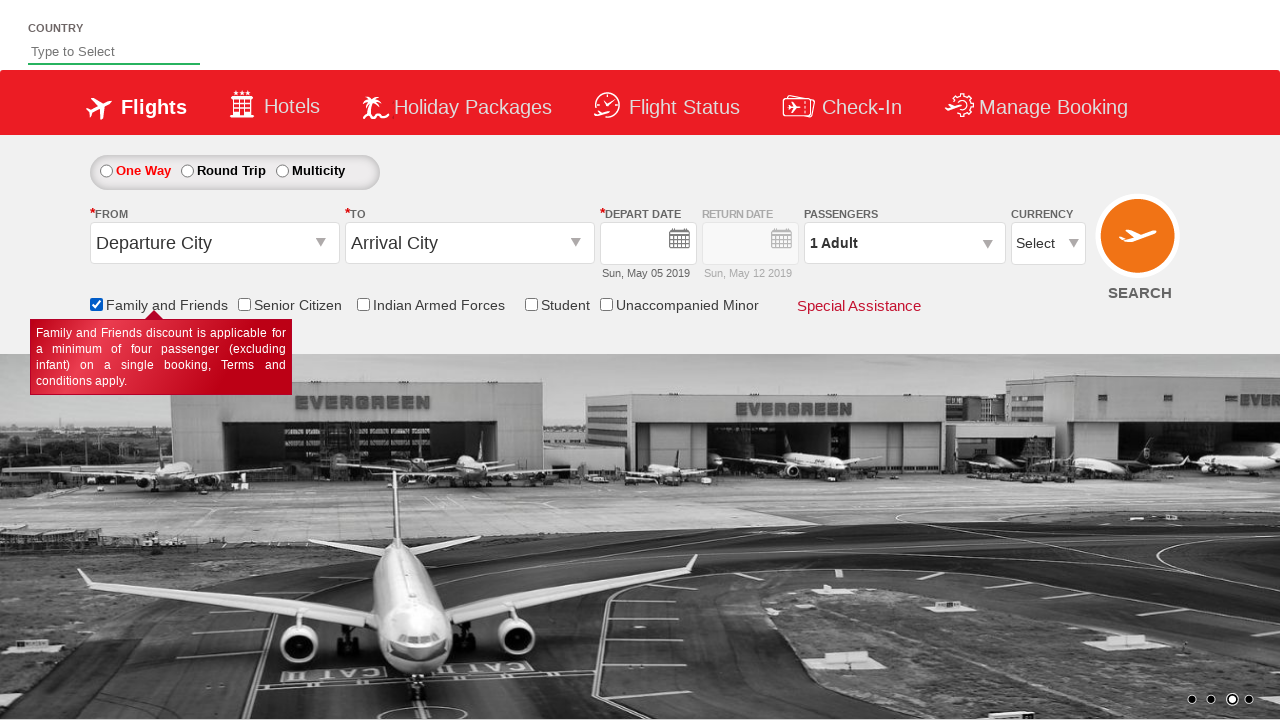

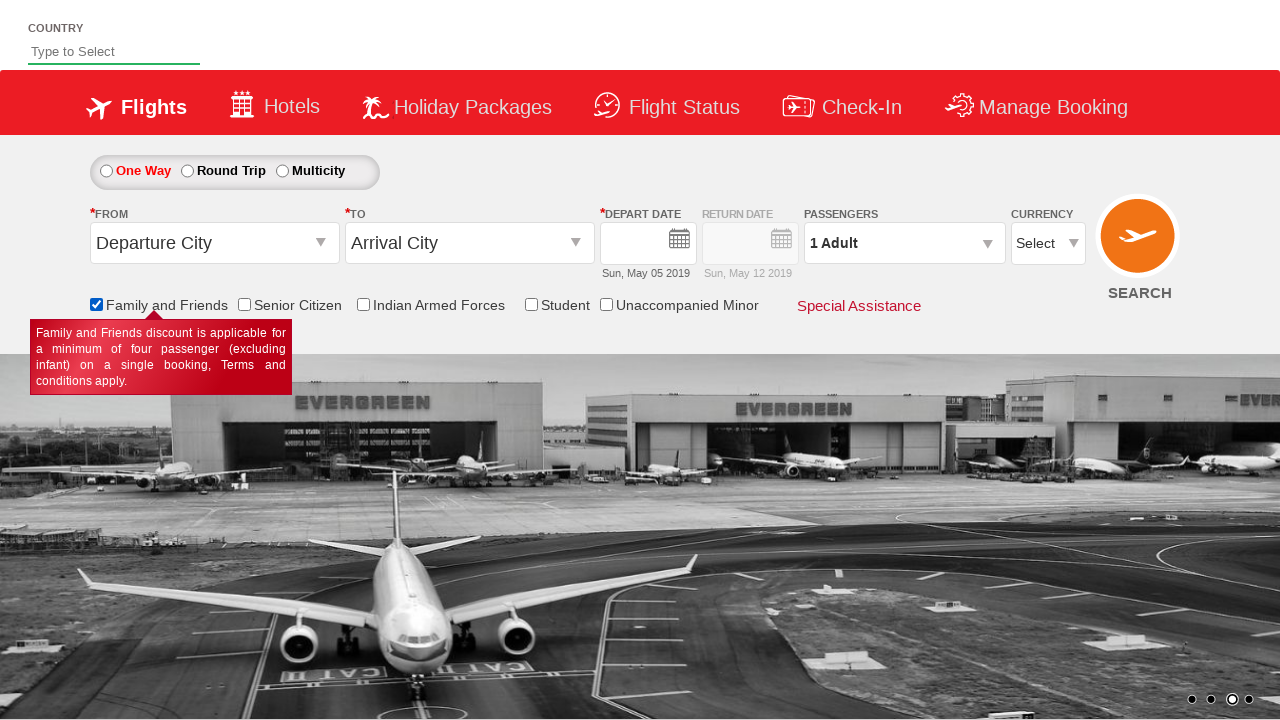